Tests interacting with a challenging DOM by clicking various styled buttons on the page

Starting URL: https://the-internet.herokuapp.com/challenging_dom

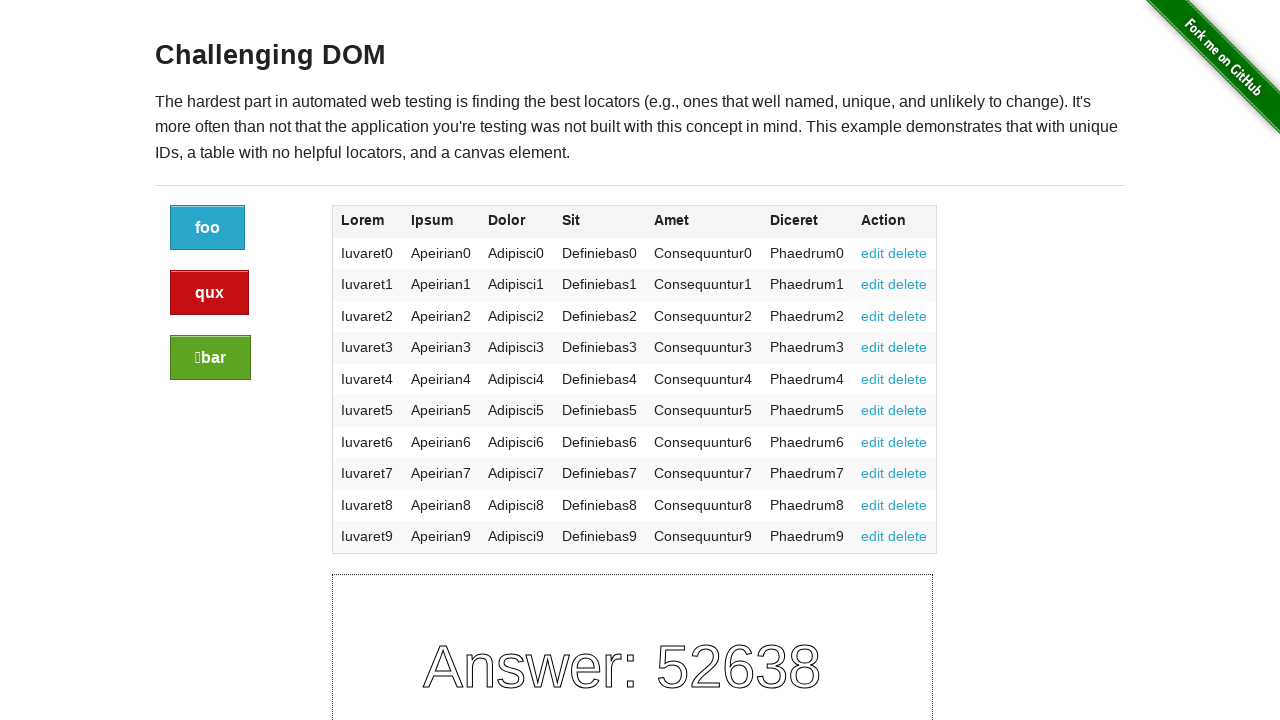

Waited for table to be visible
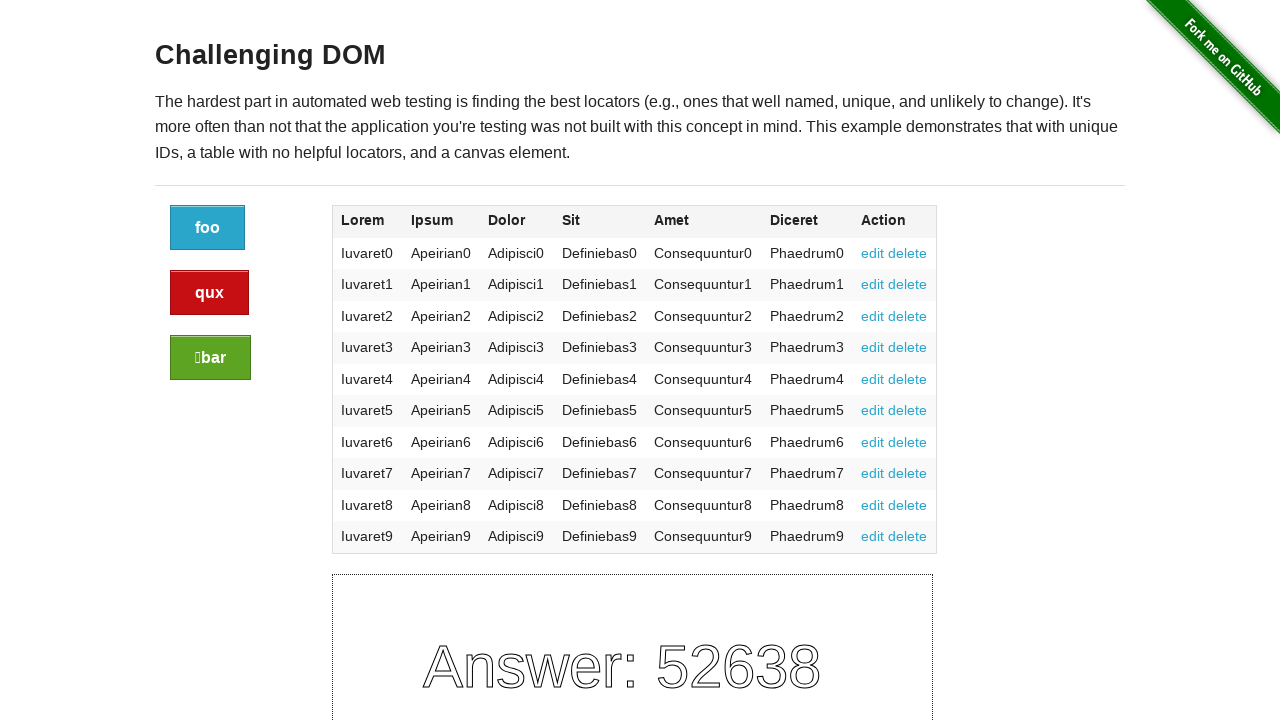

Clicked the regular button at (208, 228) on a.button
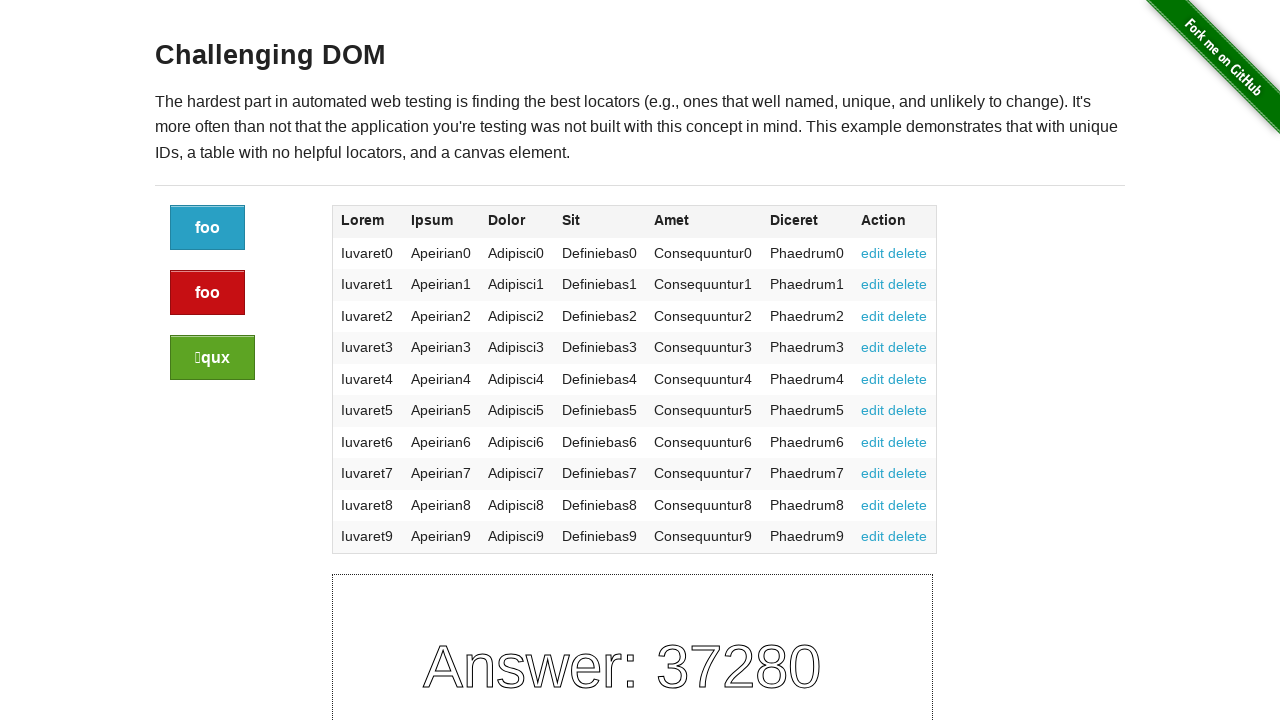

Clicked the alert button at (208, 293) on a.button.alert
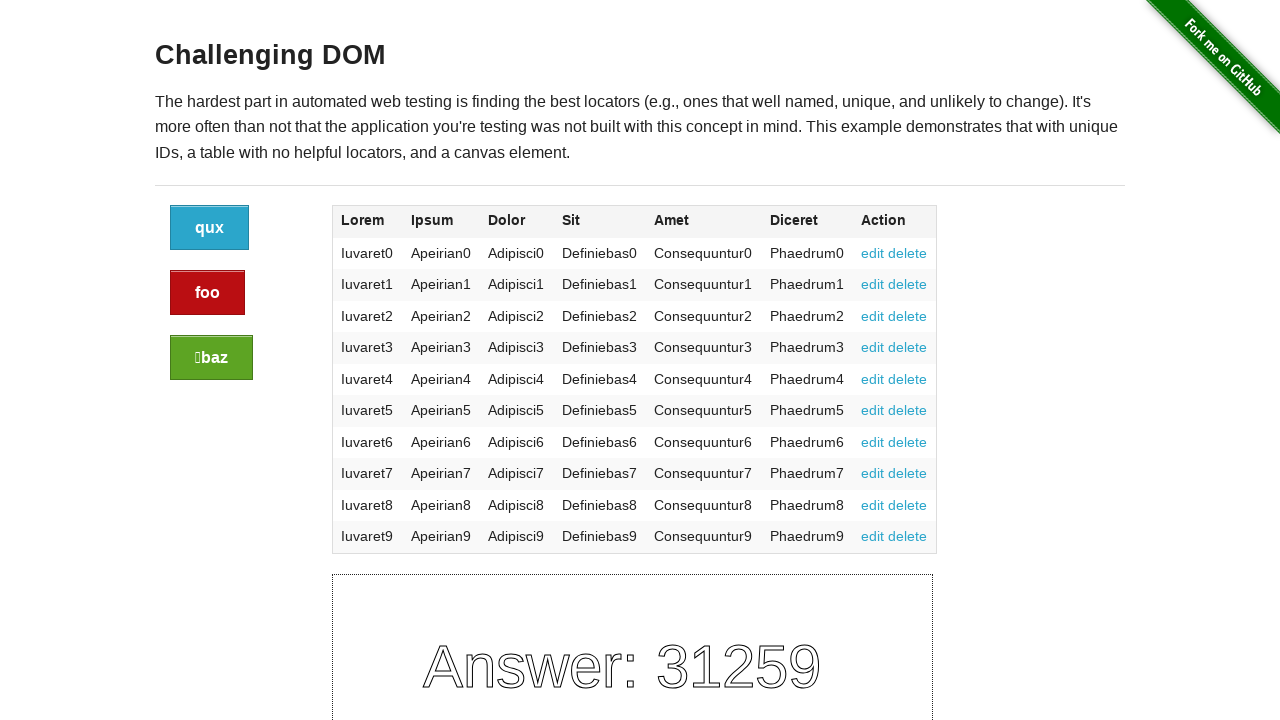

Clicked the success button at (212, 358) on a.button.success
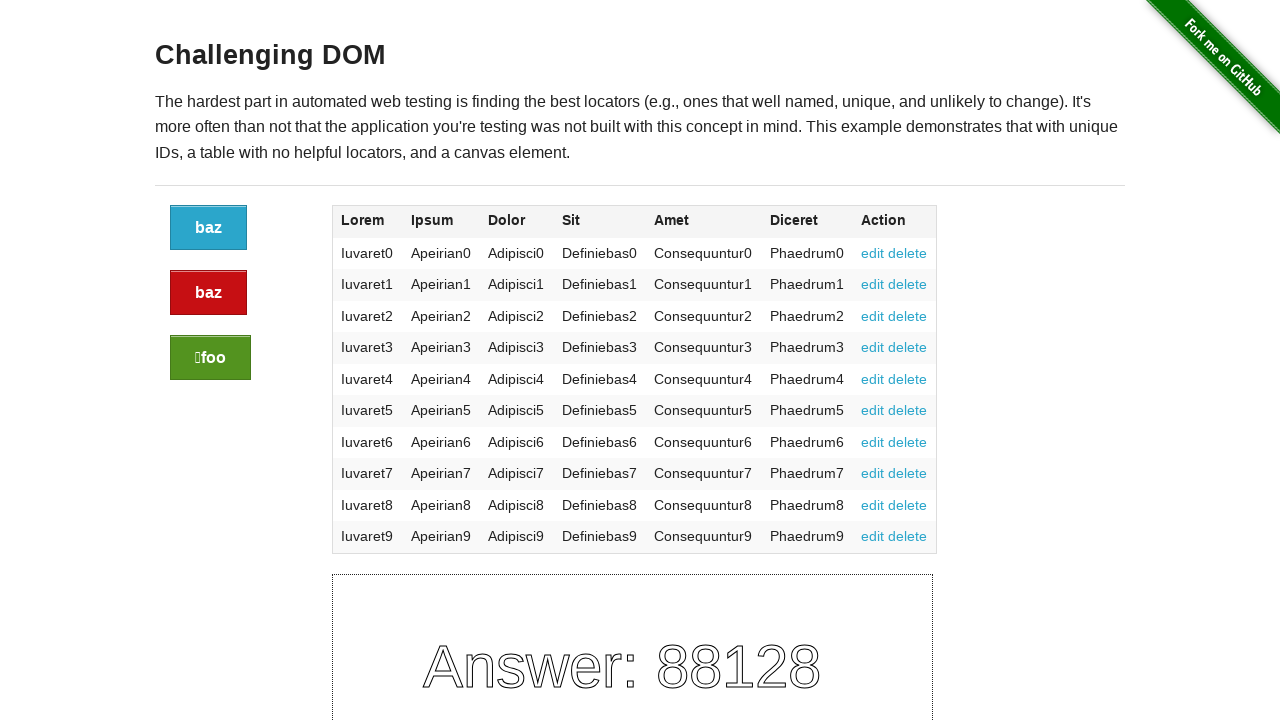

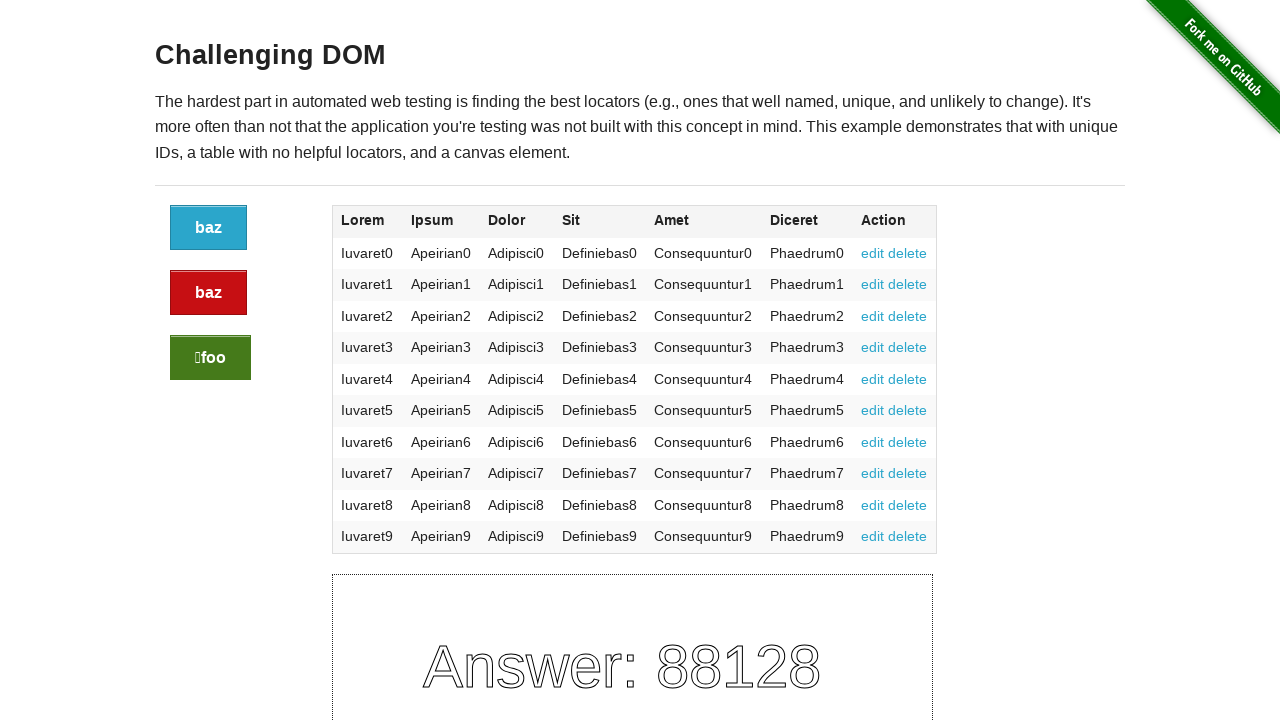